Tests iframe interaction by switching to a frame named "SingleFrame" and entering text into a text field within that frame.

Starting URL: http://demo.automationtesting.in/Frames.html

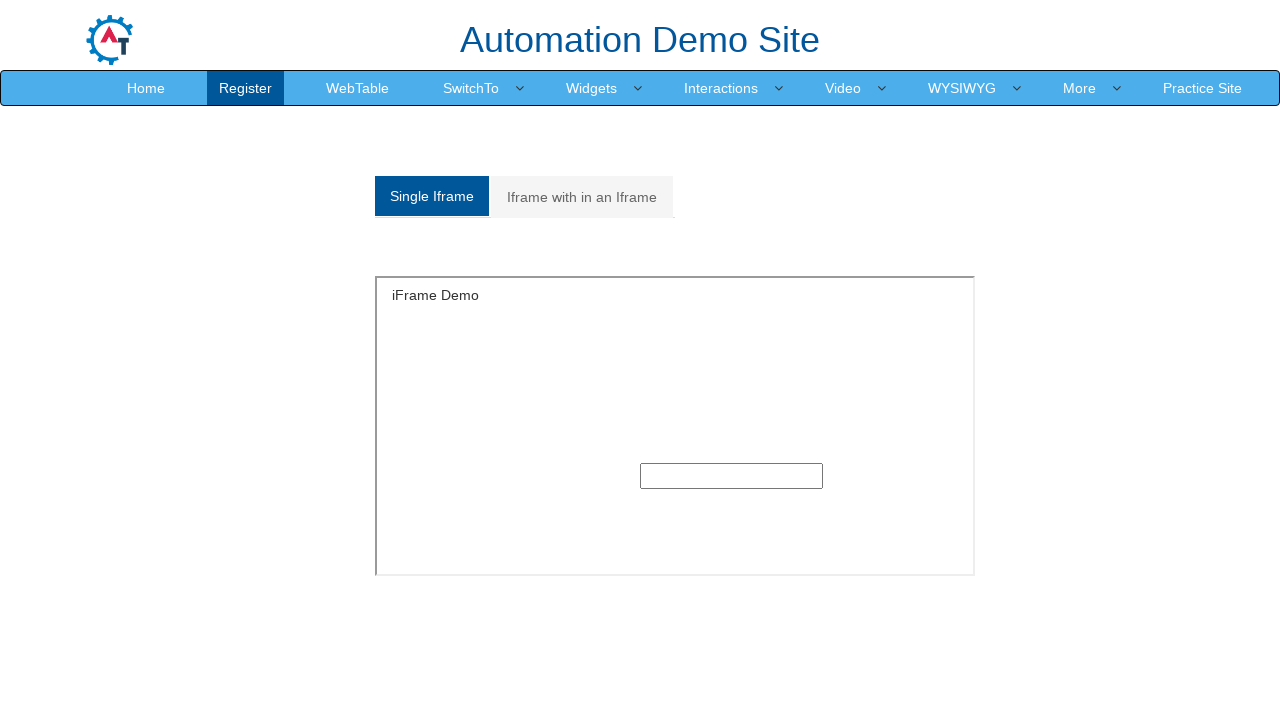

Located iframe named 'SingleFrame'
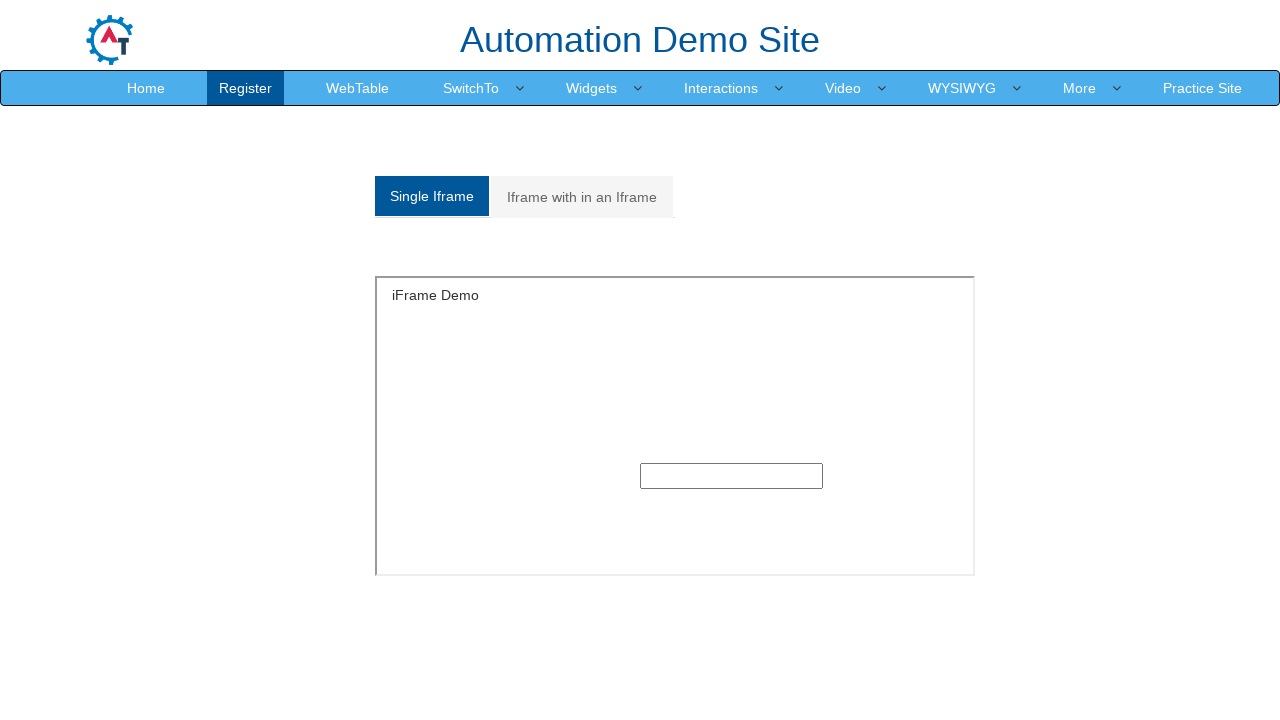

Entered text 'xyz' into text field within iframe on iframe[name='SingleFrame'] >> internal:control=enter-frame >> input[type='text']
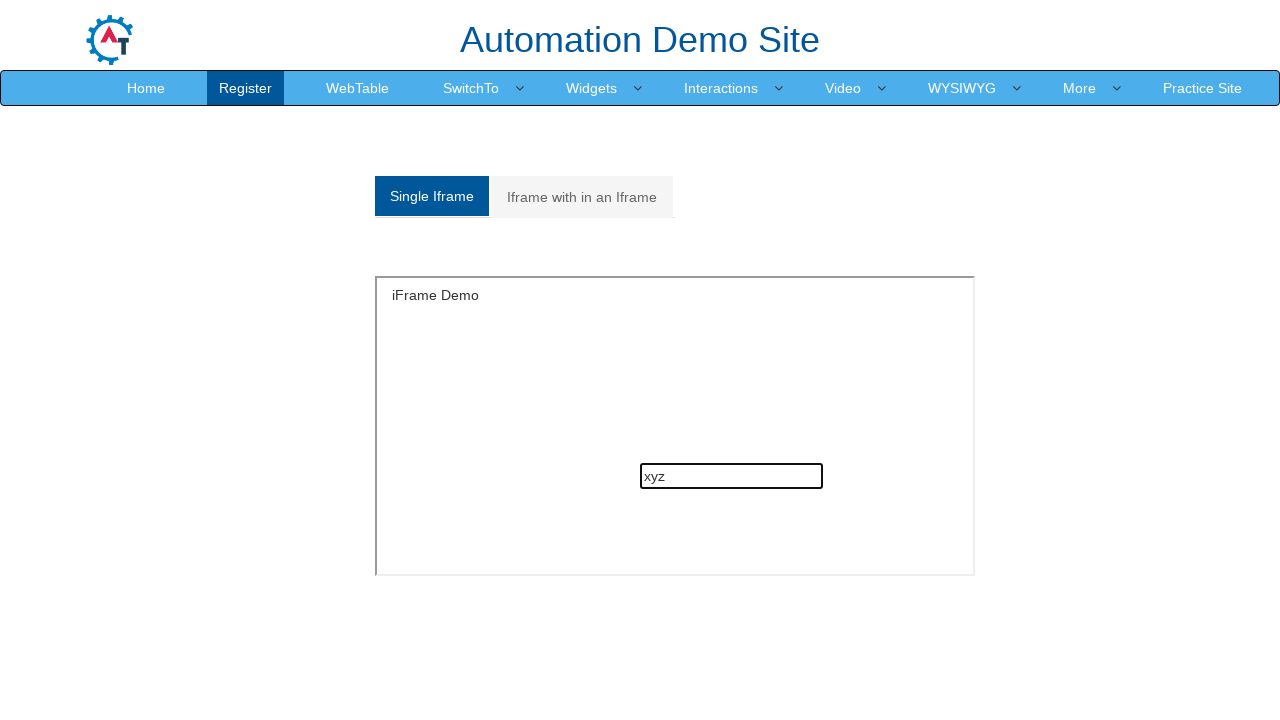

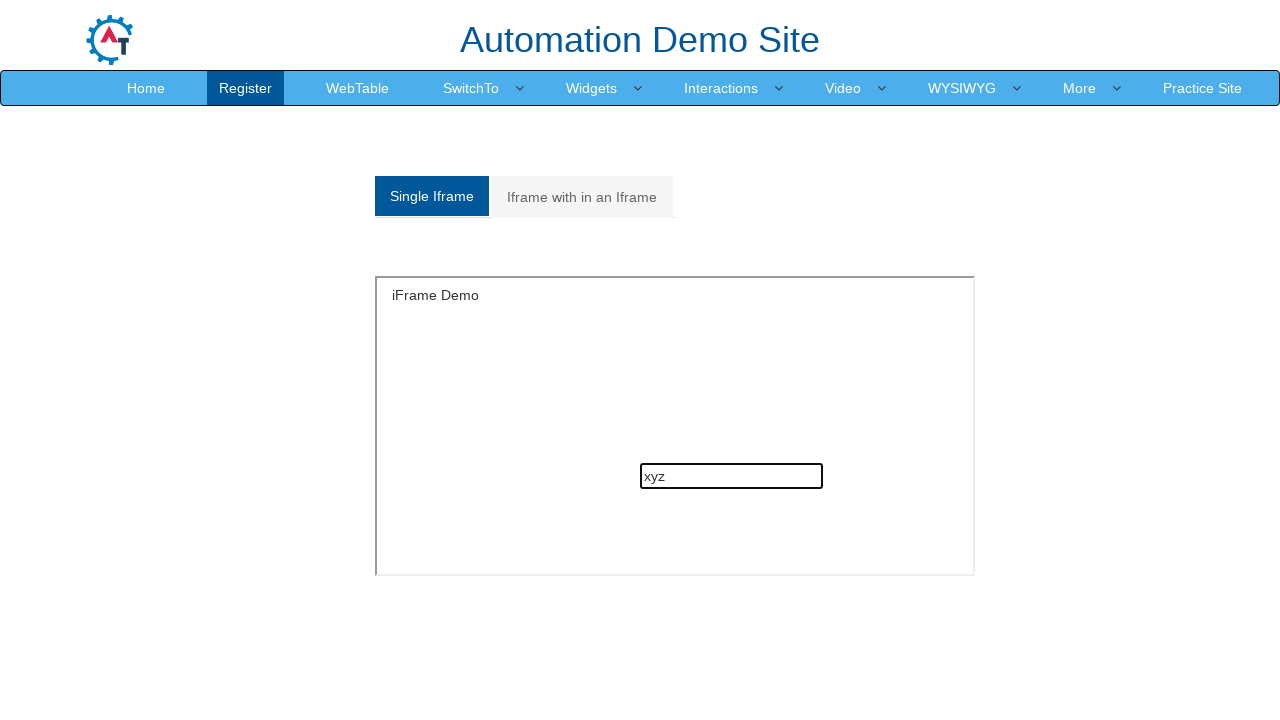